Tests table interaction by selecting checkboxes and retrieving user data from table rows

Starting URL: https://selectorshub.com/xpath-practice-page

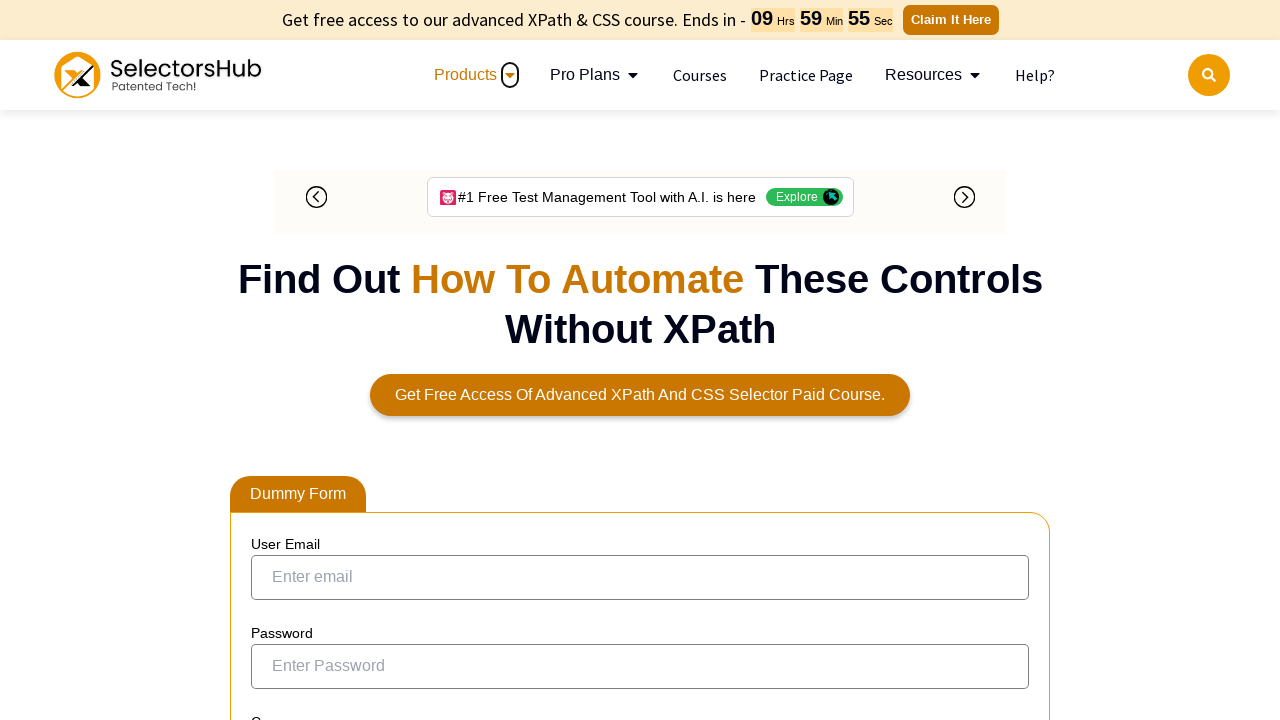

Selected checkbox for Joe.Root user at (274, 353) on xpath=//a[text()='Joe.Root']/parent::td/preceding-sibling::td/input
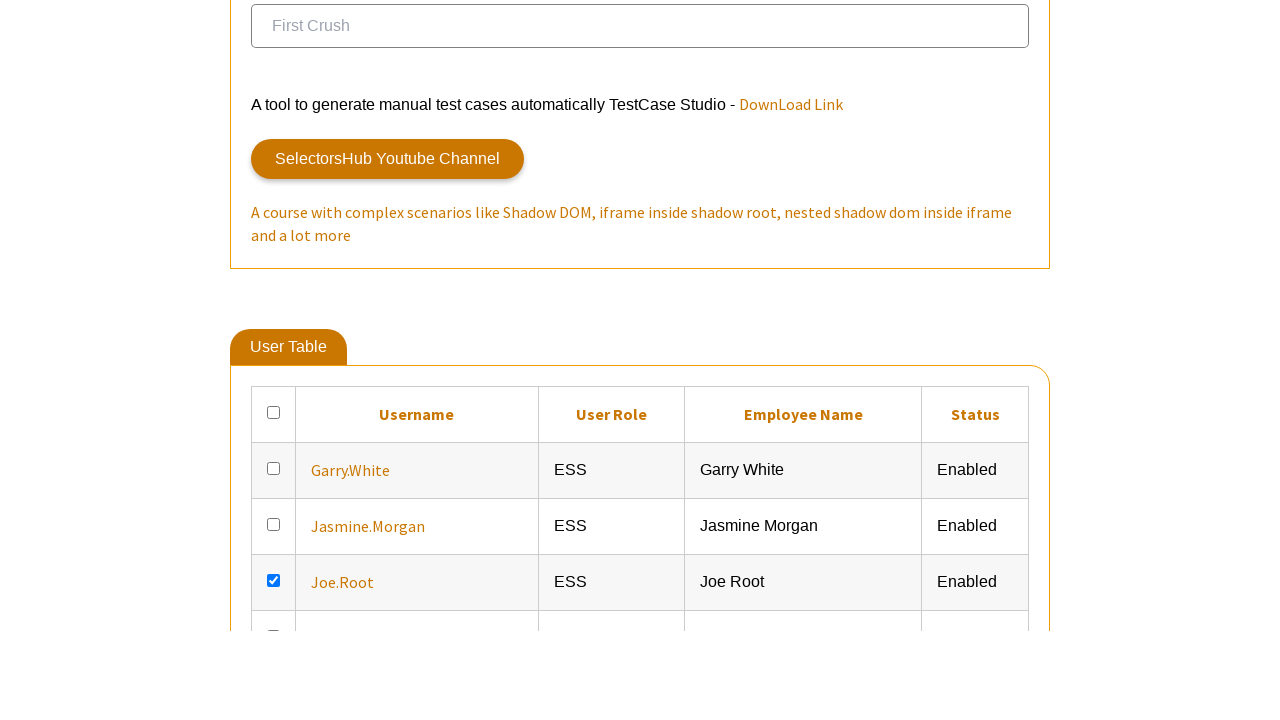

Selected checkbox for Jasmine.Morgan user at (274, 665) on xpath=//a[text()='Jasmine.Morgan']/parent::td/preceding-sibling::td/input
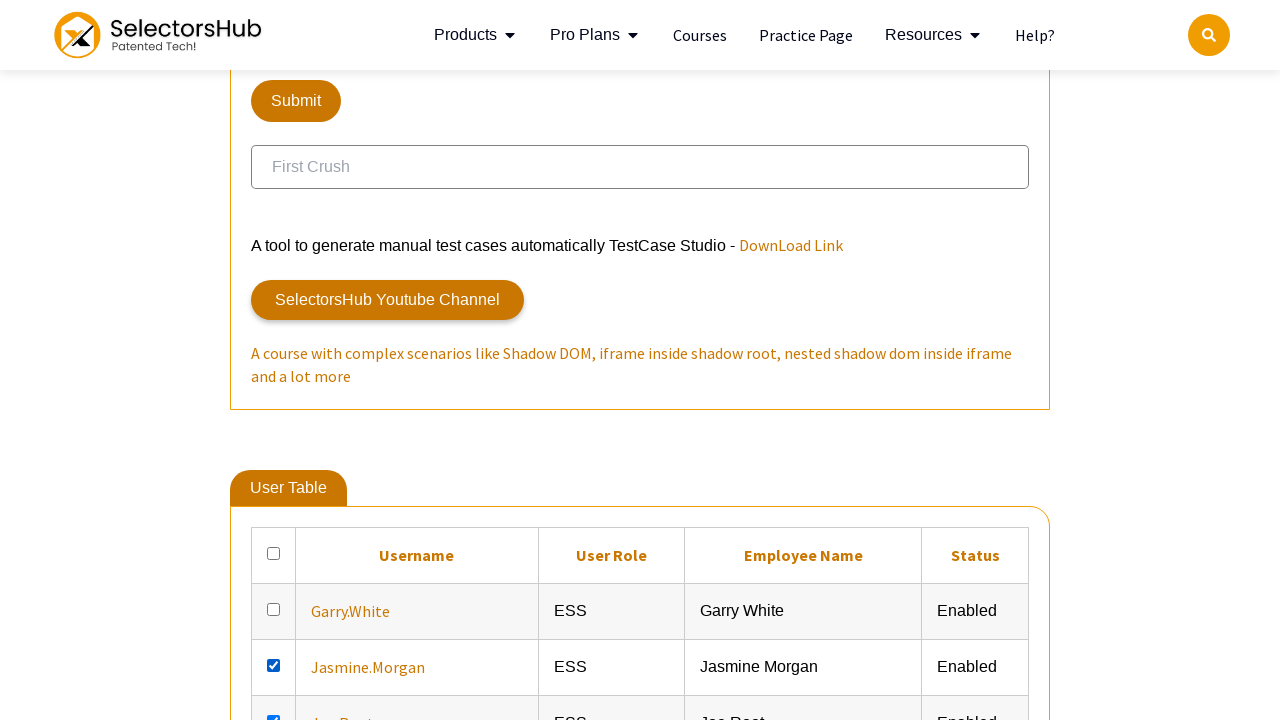

Verified user data elements present for Joe.Root
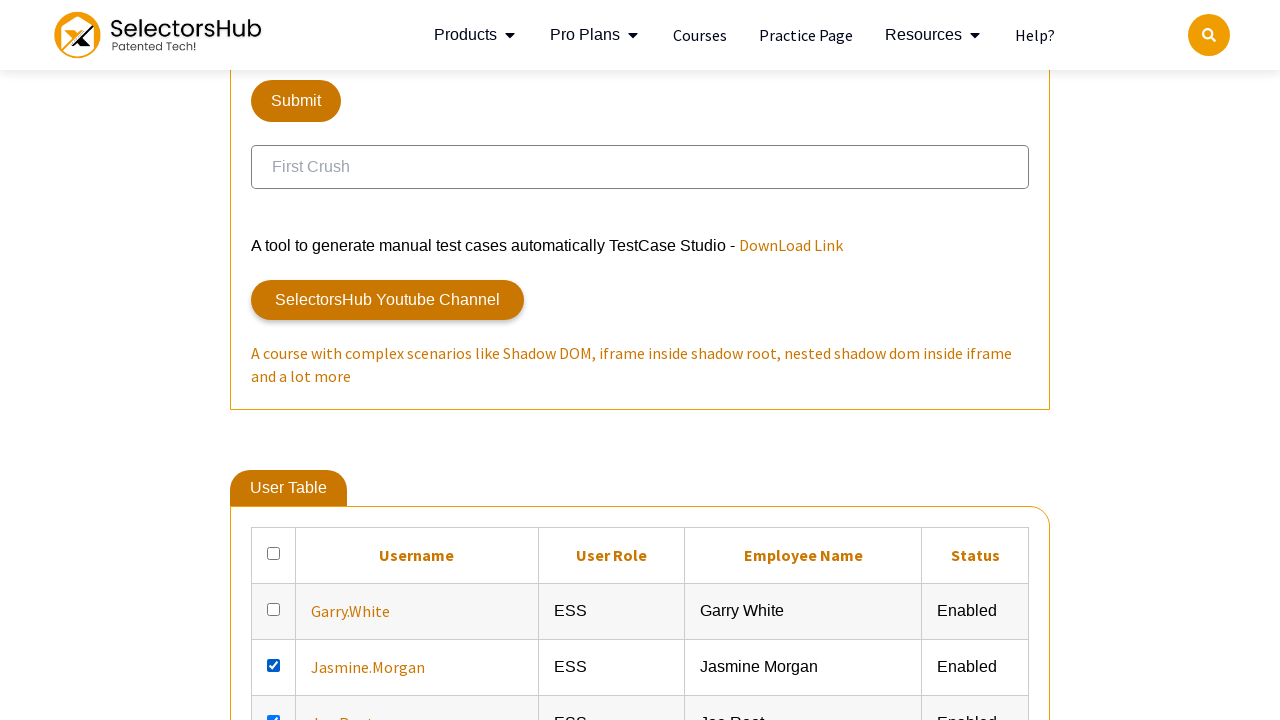

Verified user data elements present for Jasmine.Morgan
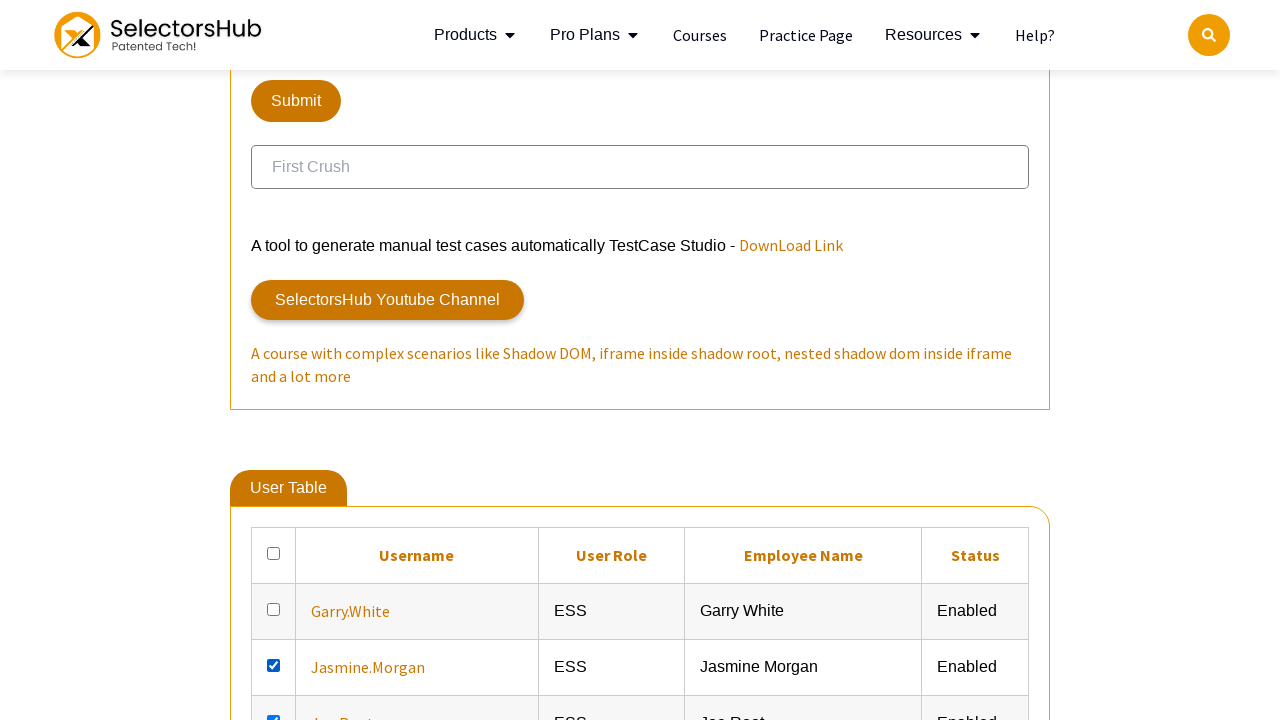

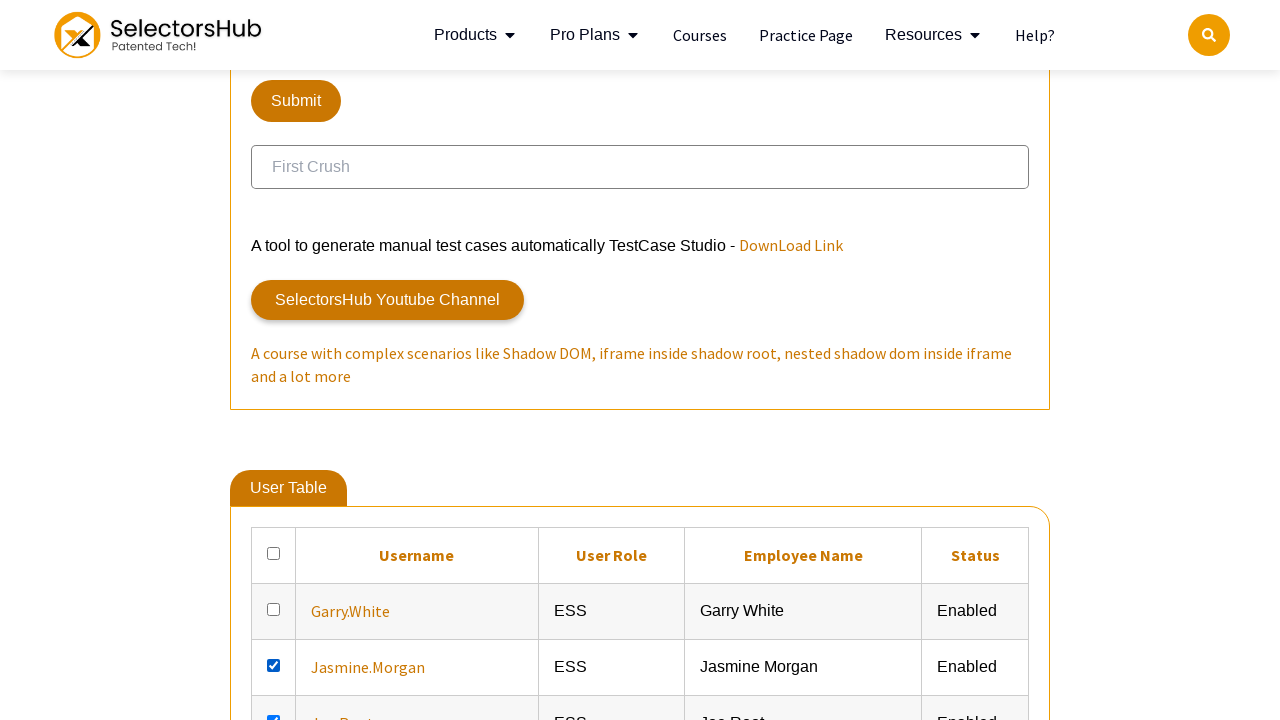